Tests e-commerce table sorting functionality and searches for a specific product ("Rice") across paginated results, verifying the sorting order and retrieving the product price

Starting URL: https://rahulshettyacademy.com/seleniumPractise/#/offers

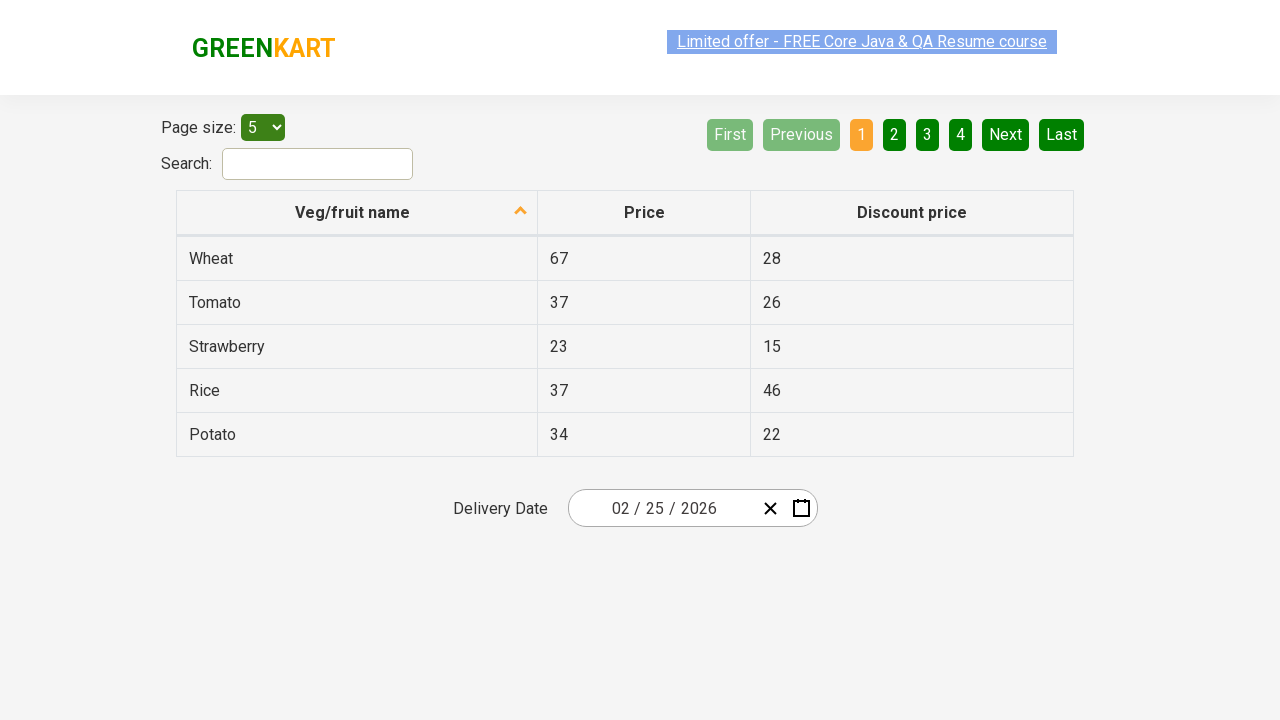

Clicked first column header to sort table at (357, 213) on xpath=//tr/th[1]
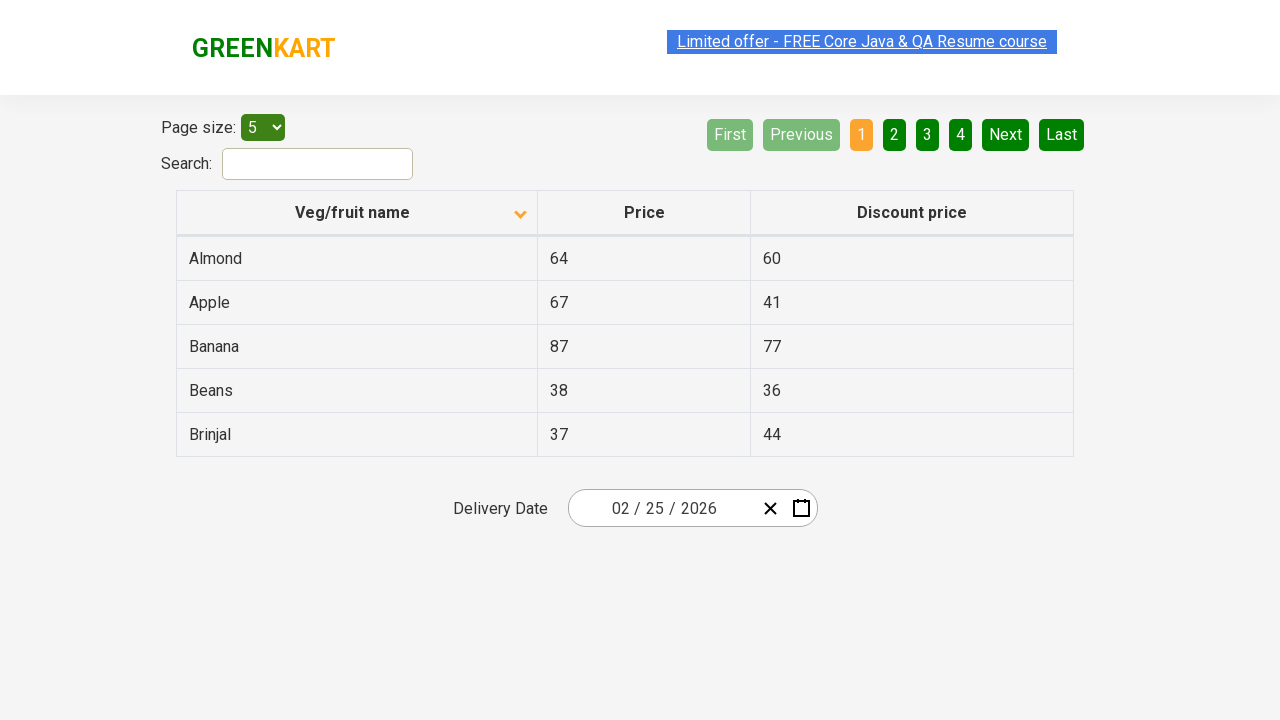

Retrieved all elements from first column
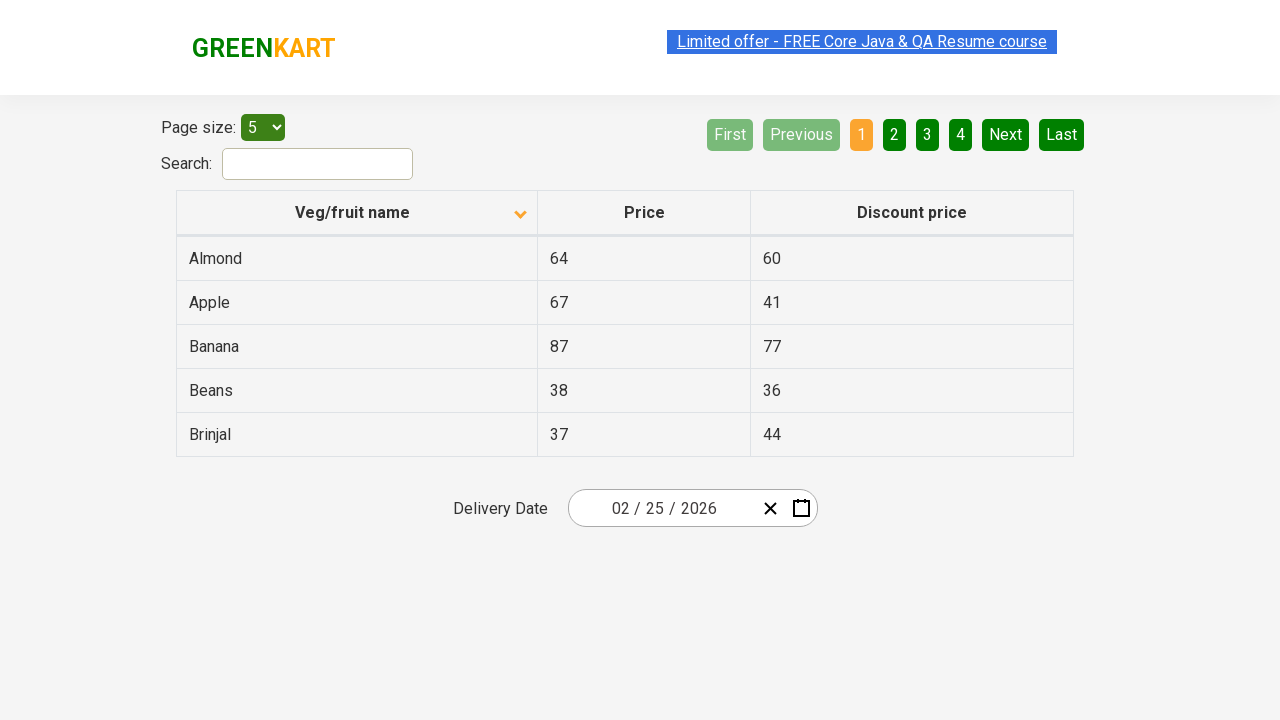

Extracted text content from column elements
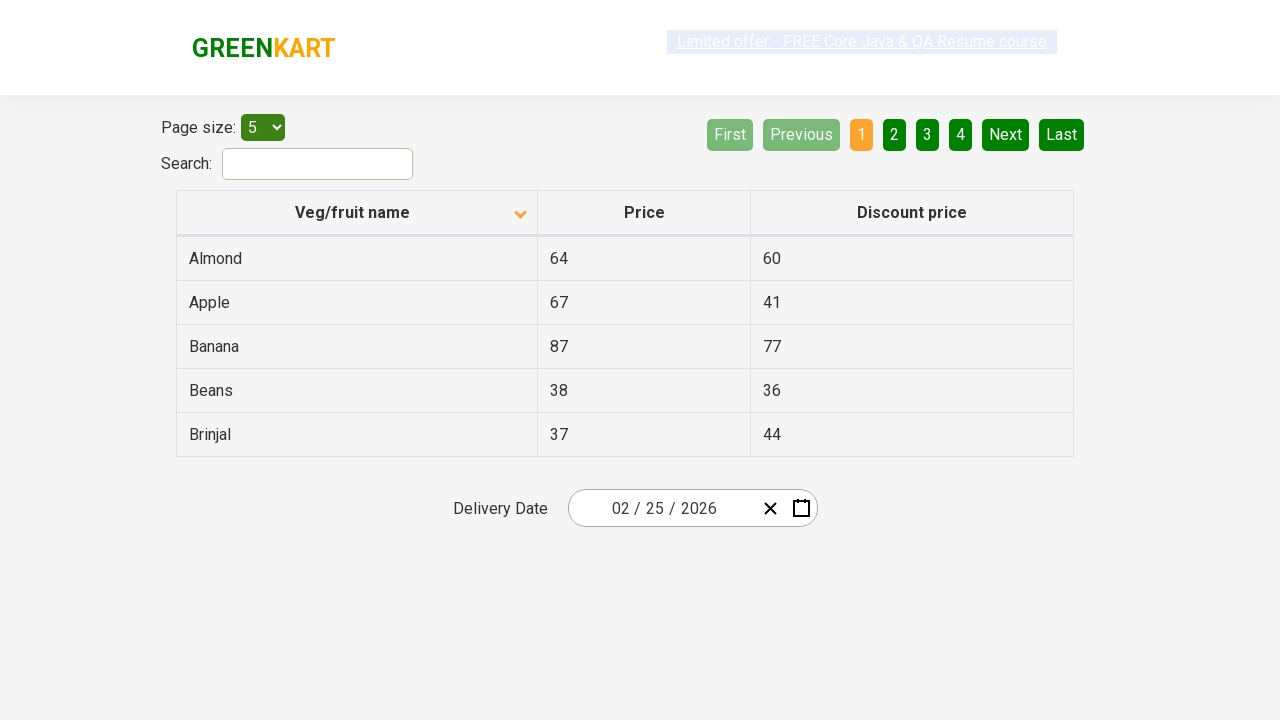

Verified table is properly sorted in ascending order
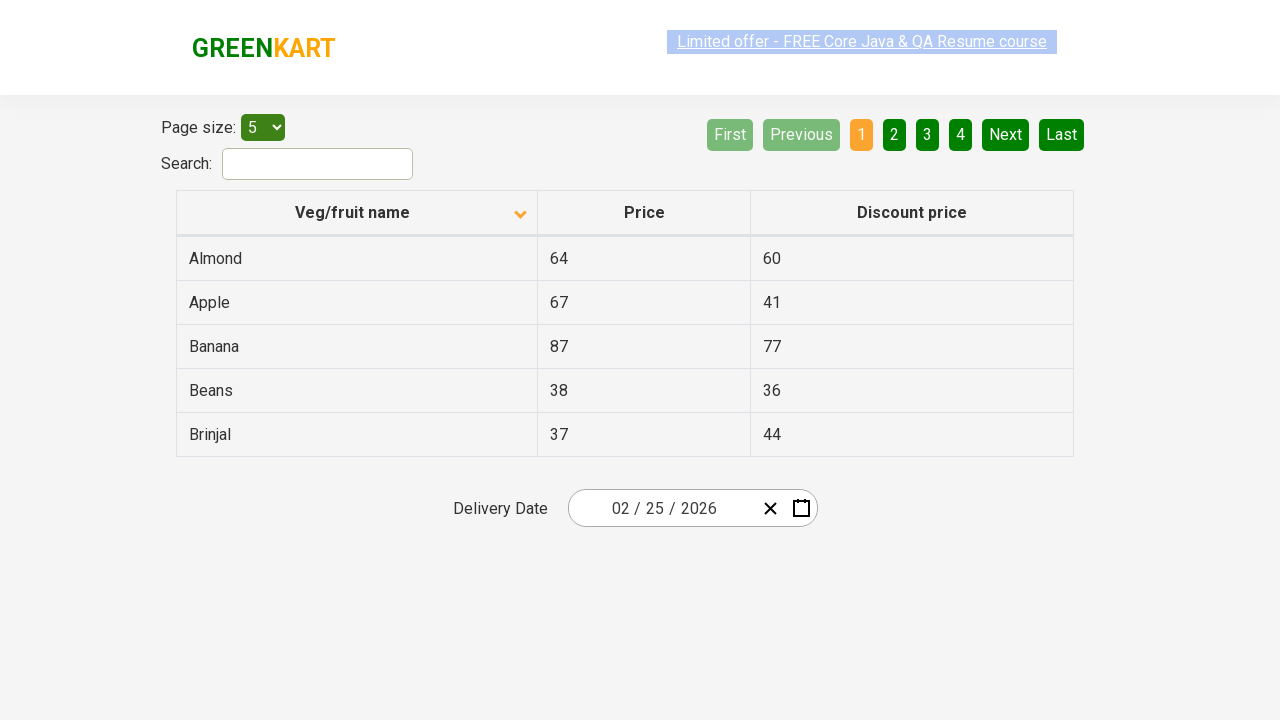

Retrieved all rows from first column on current page
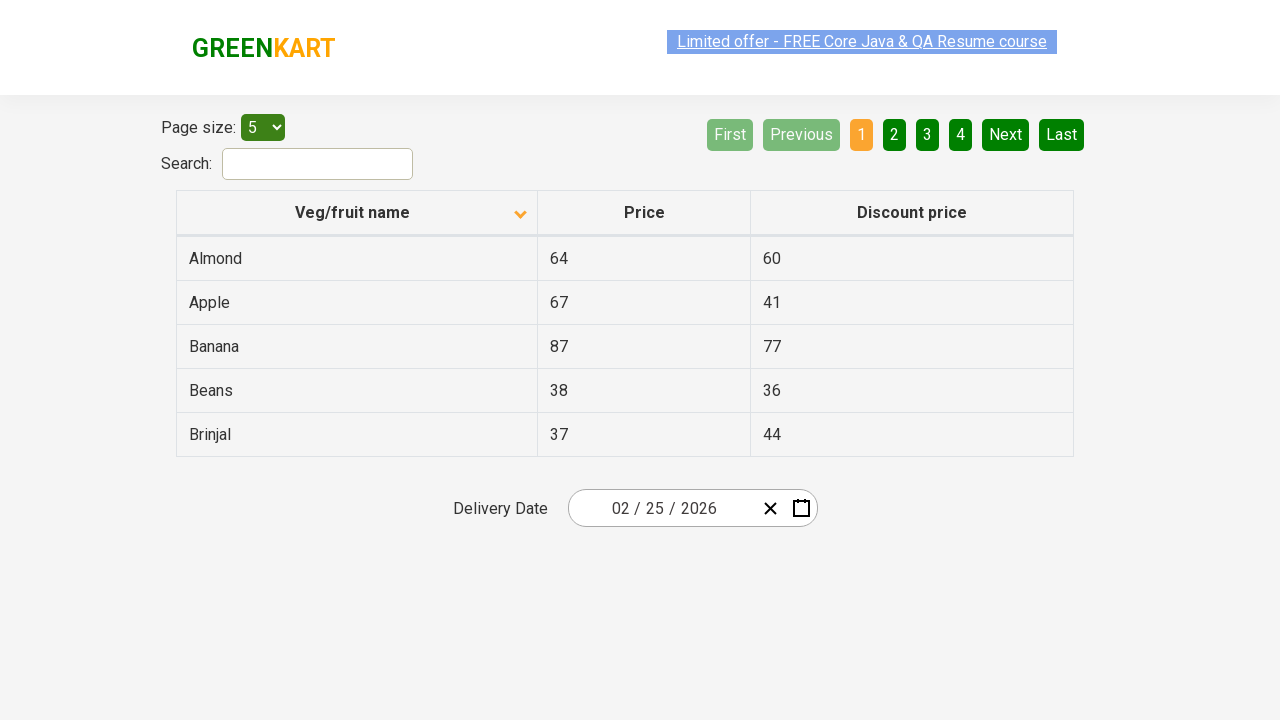

Checked for next page button
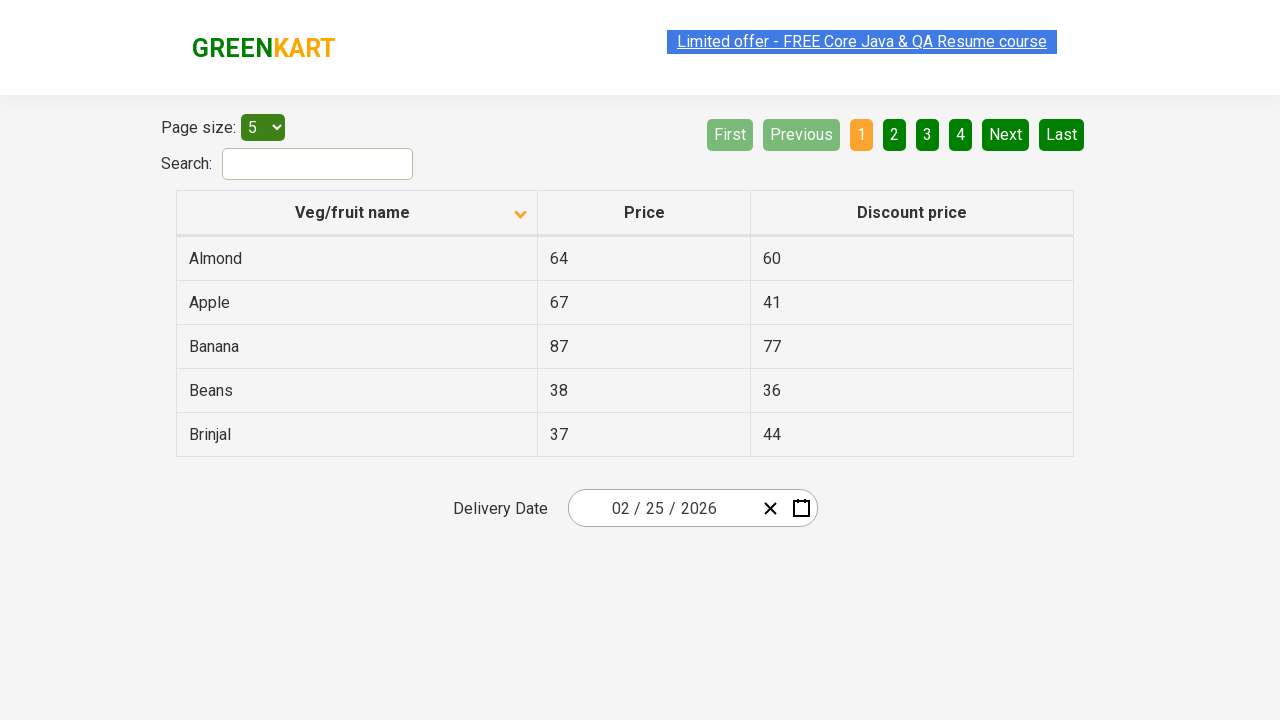

Clicked next button to navigate to next page at (1006, 134) on [aria-label='Next']
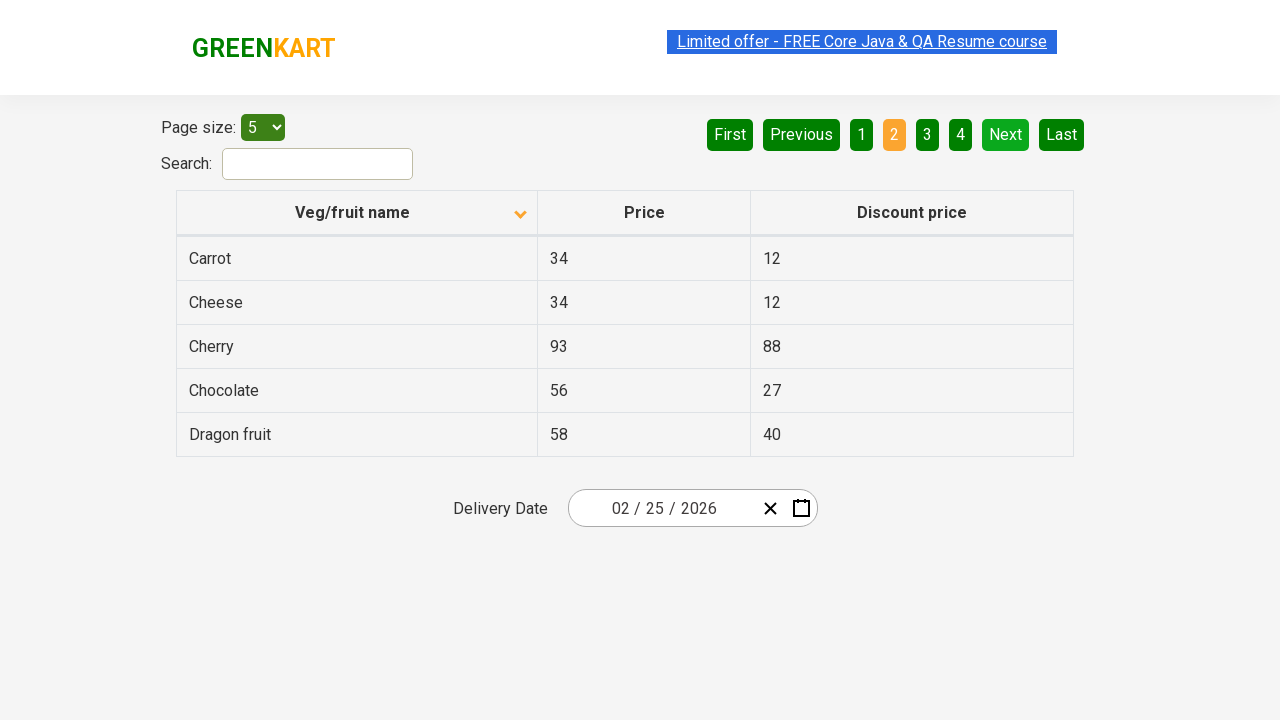

Waited for table to update on next page
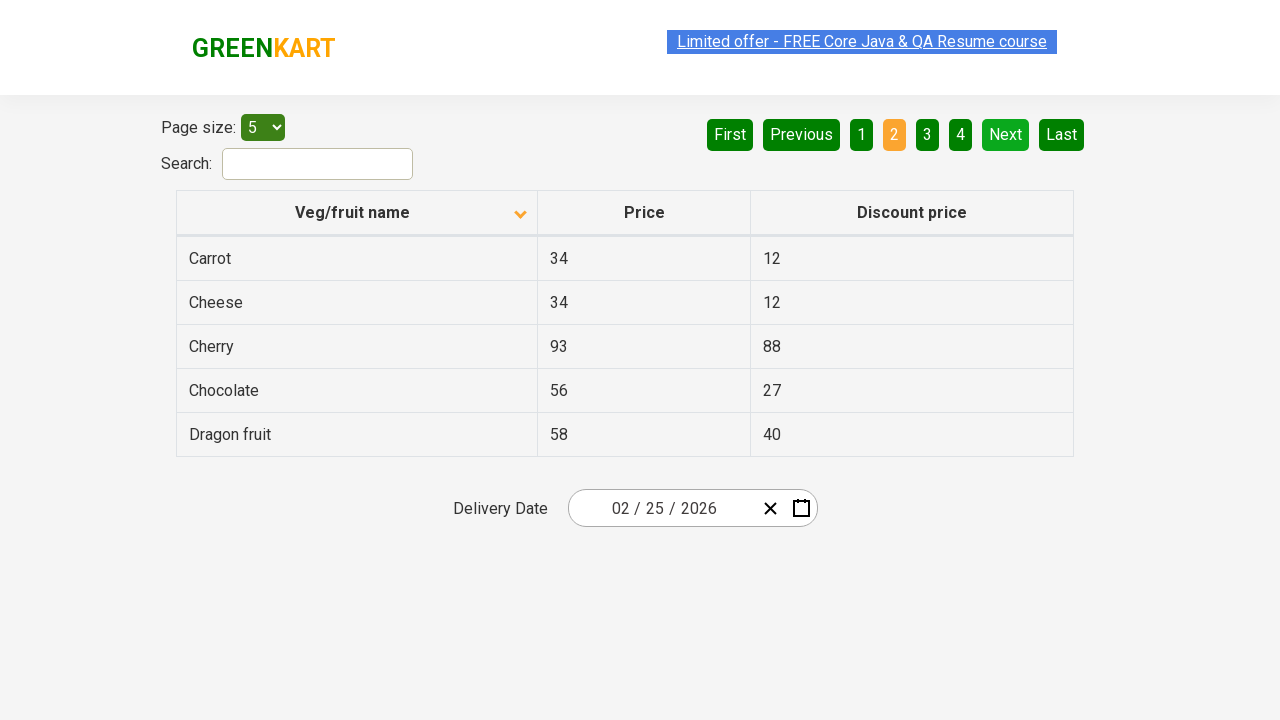

Retrieved all rows from first column on current page
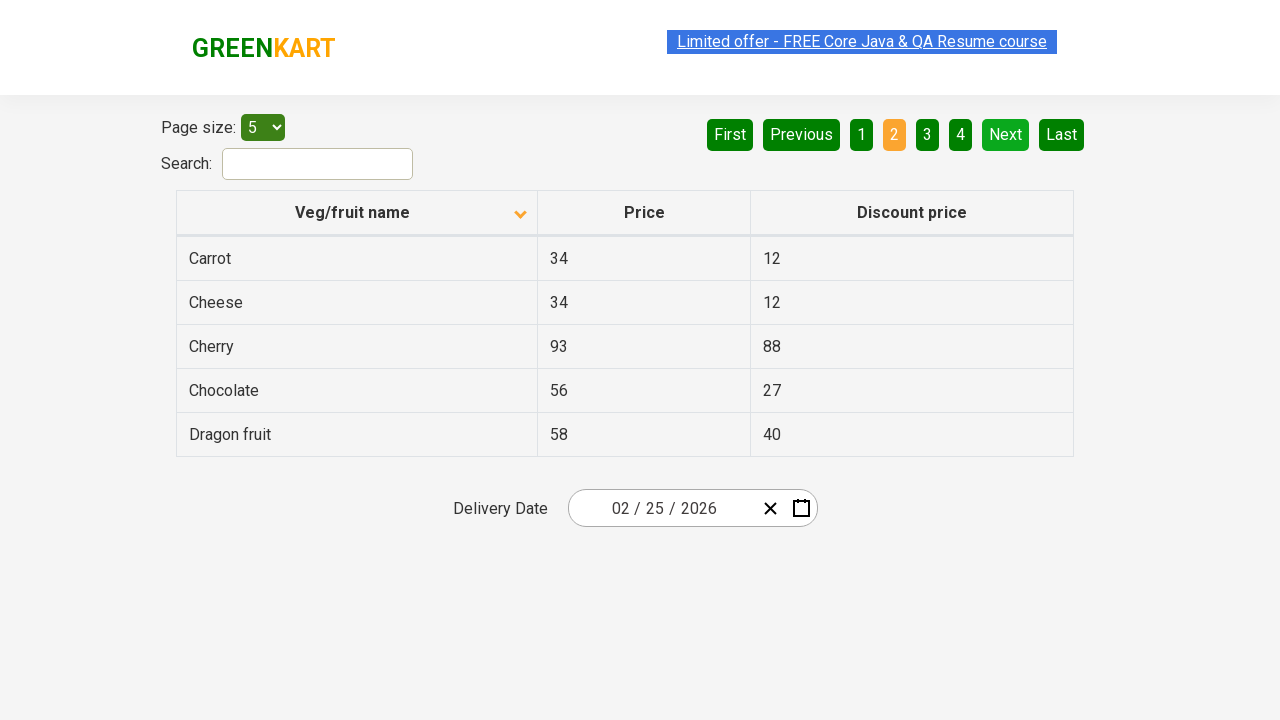

Checked for next page button
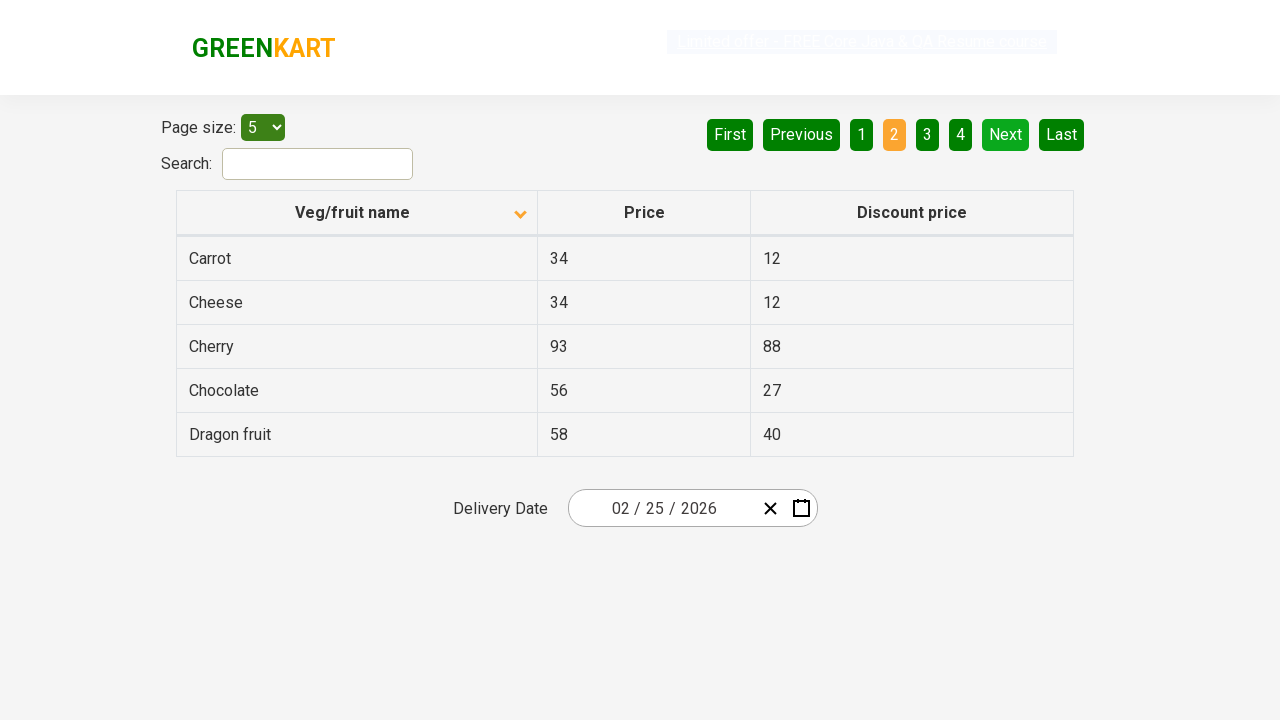

Clicked next button to navigate to next page at (1006, 134) on [aria-label='Next']
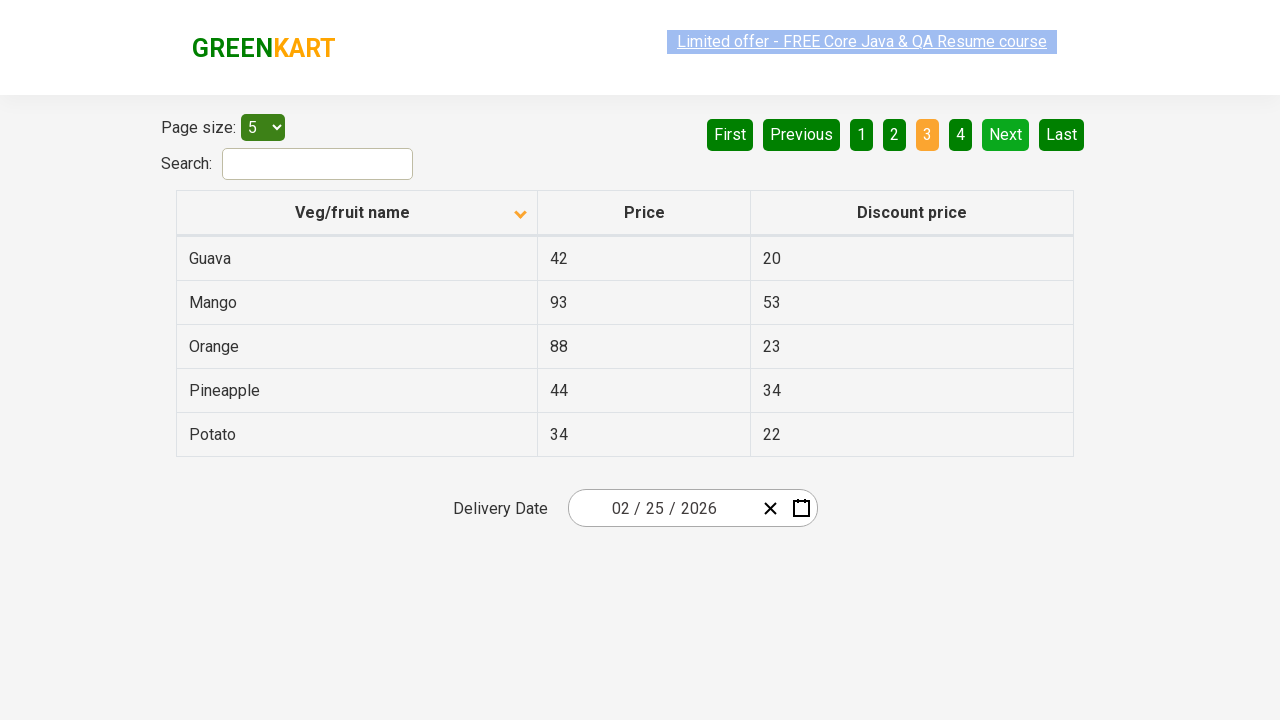

Waited for table to update on next page
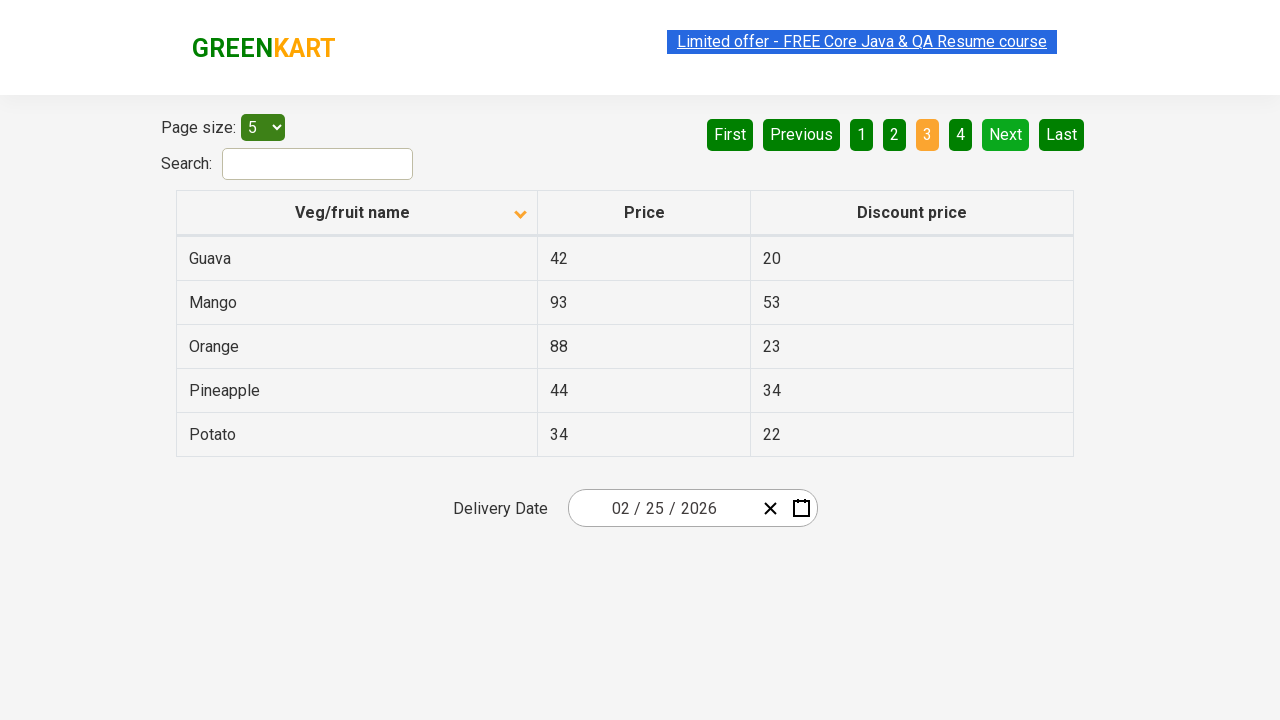

Retrieved all rows from first column on current page
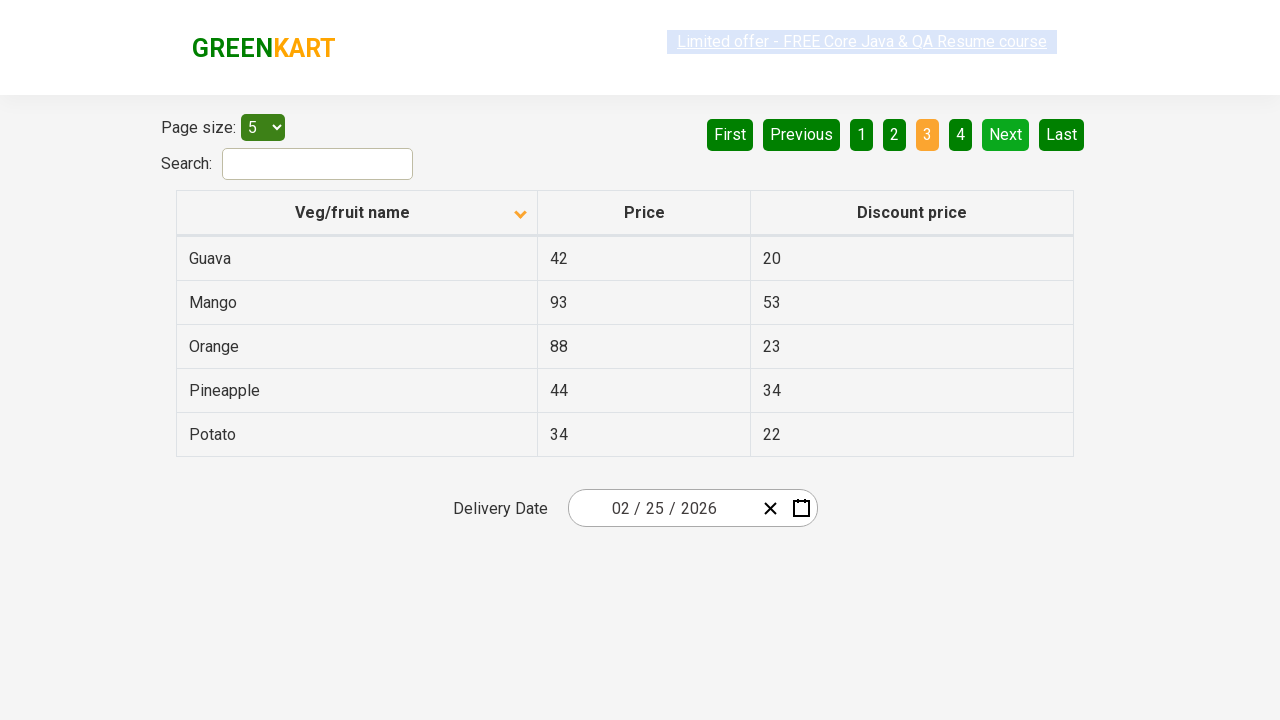

Checked for next page button
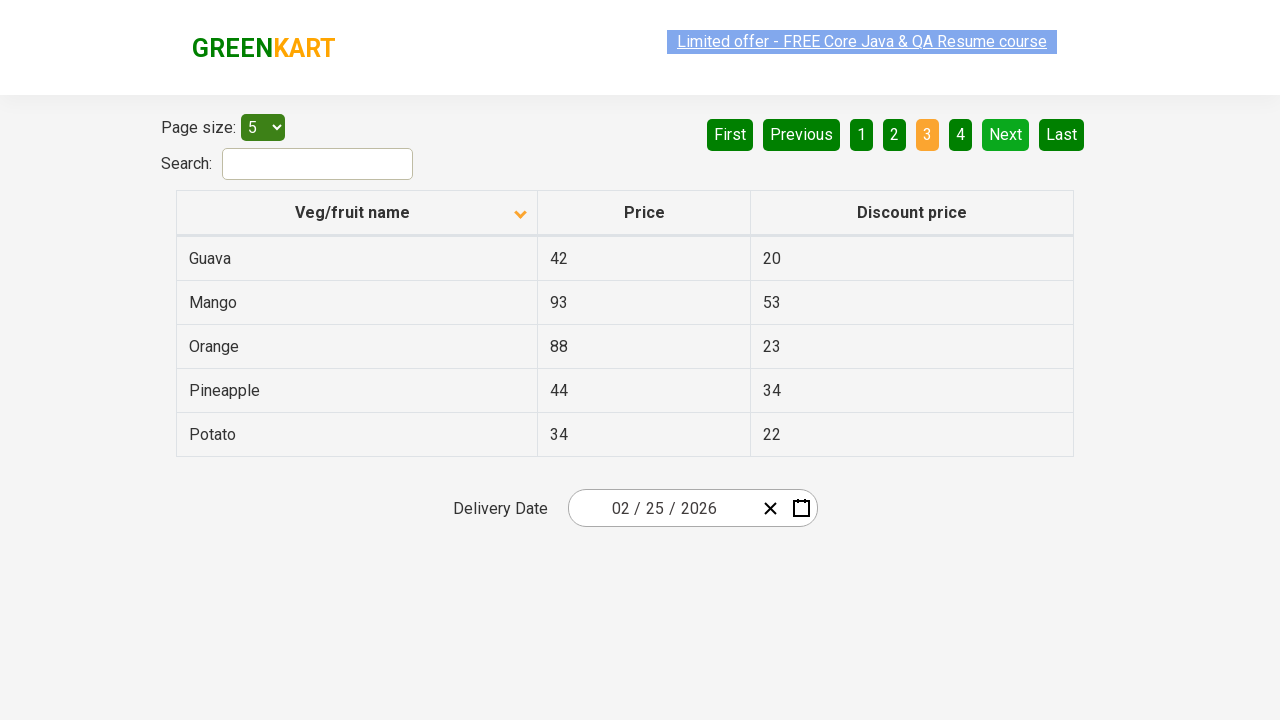

Clicked next button to navigate to next page at (1006, 134) on [aria-label='Next']
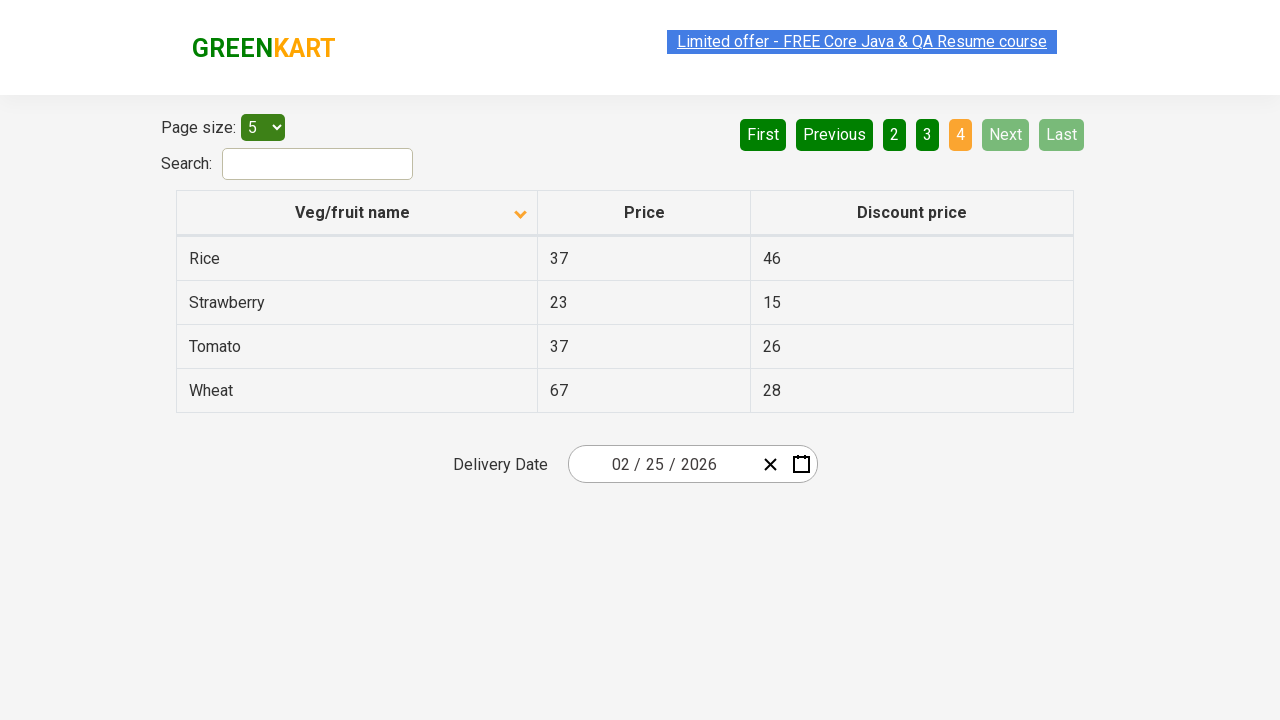

Waited for table to update on next page
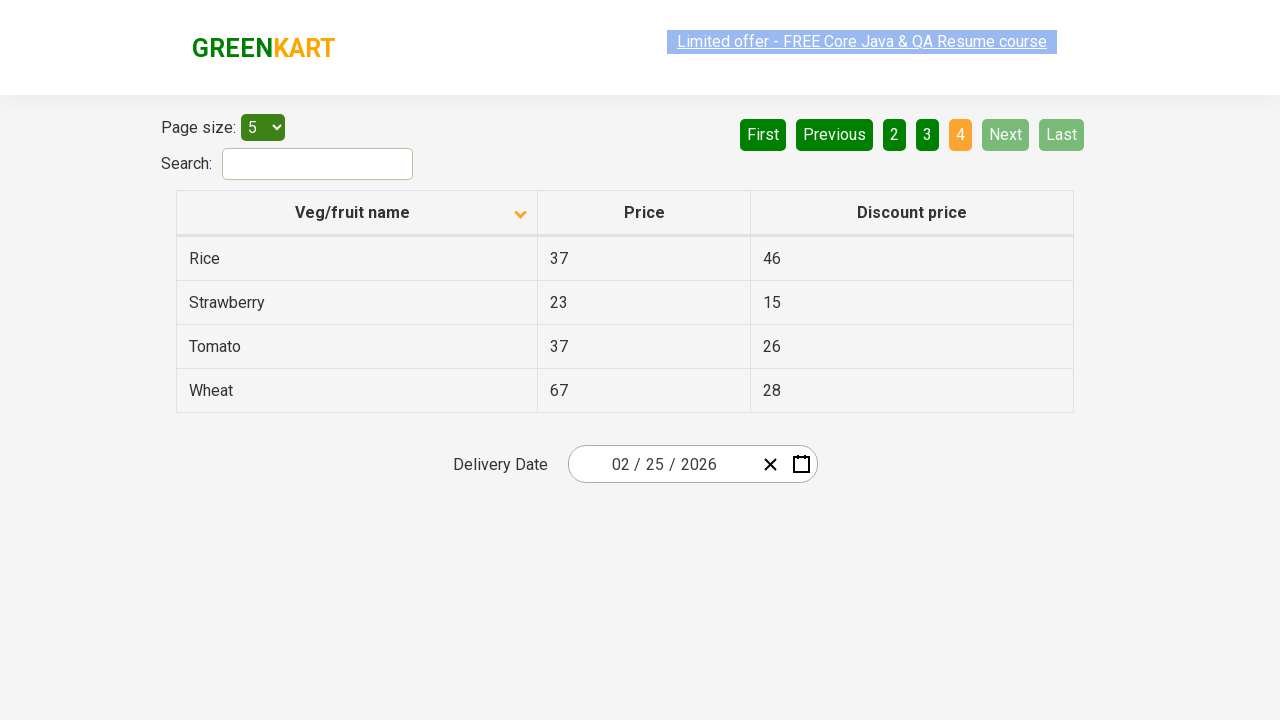

Retrieved all rows from first column on current page
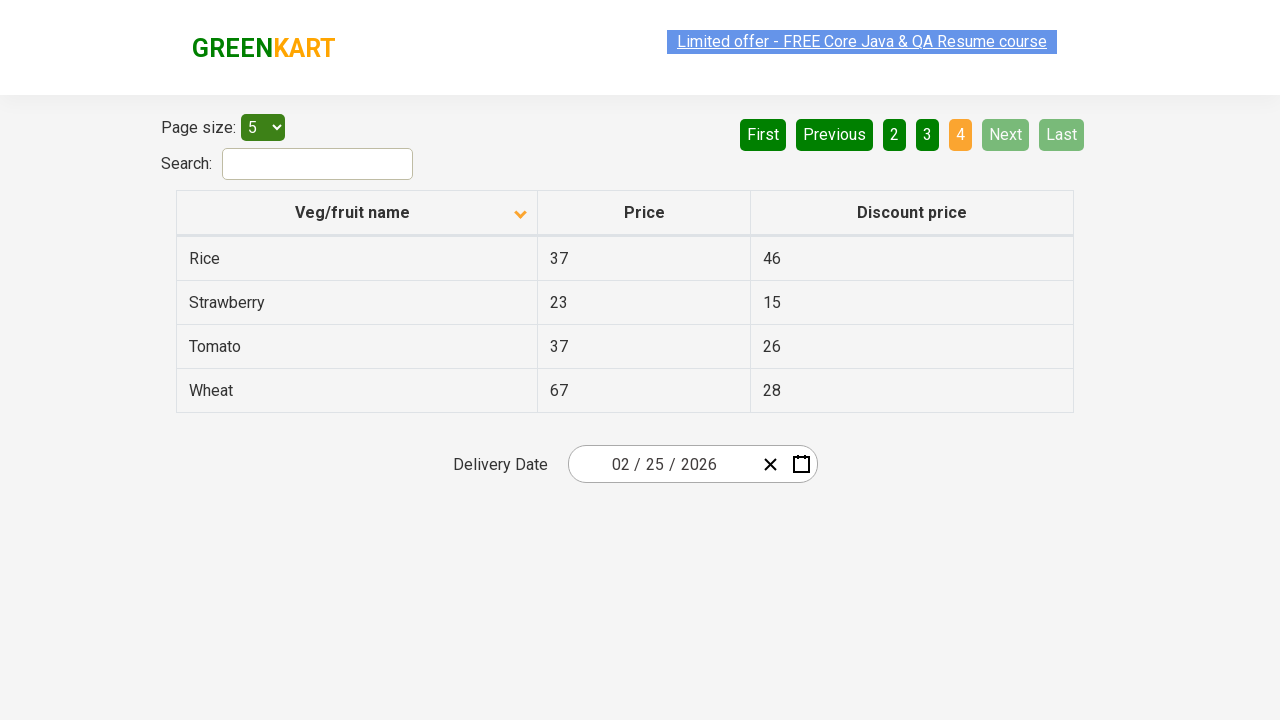

Found Rice product with price: 37
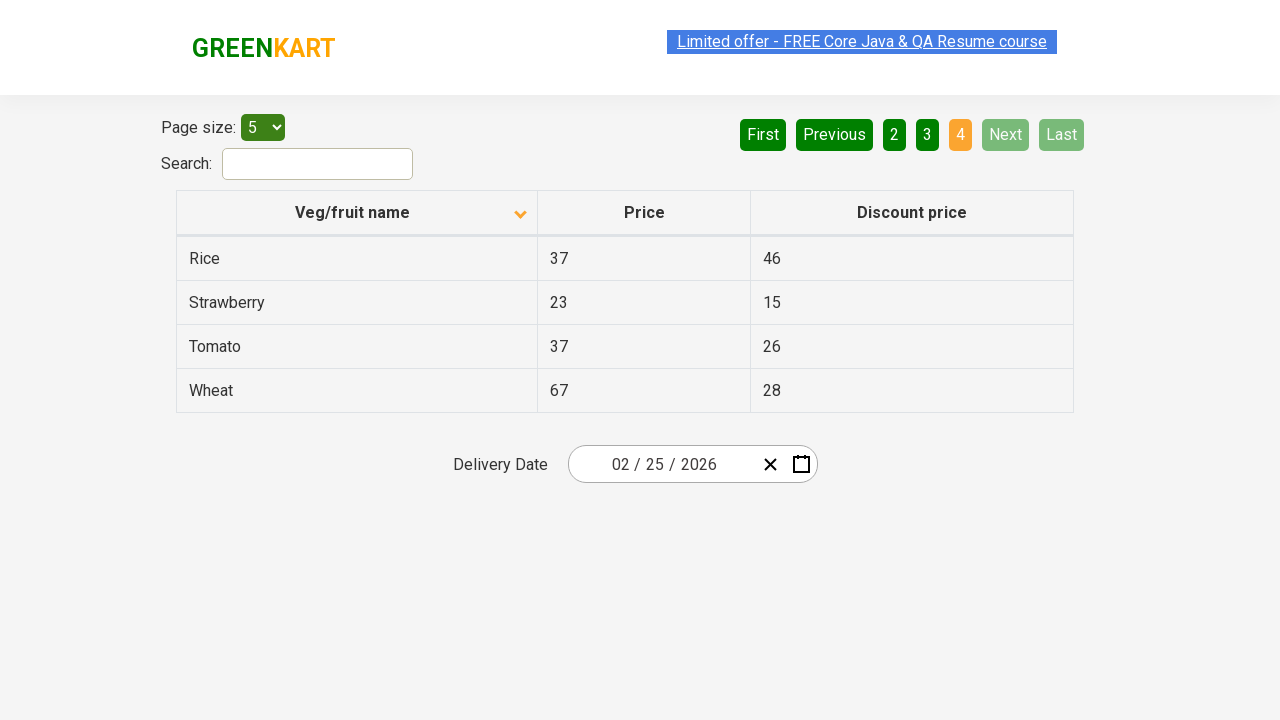

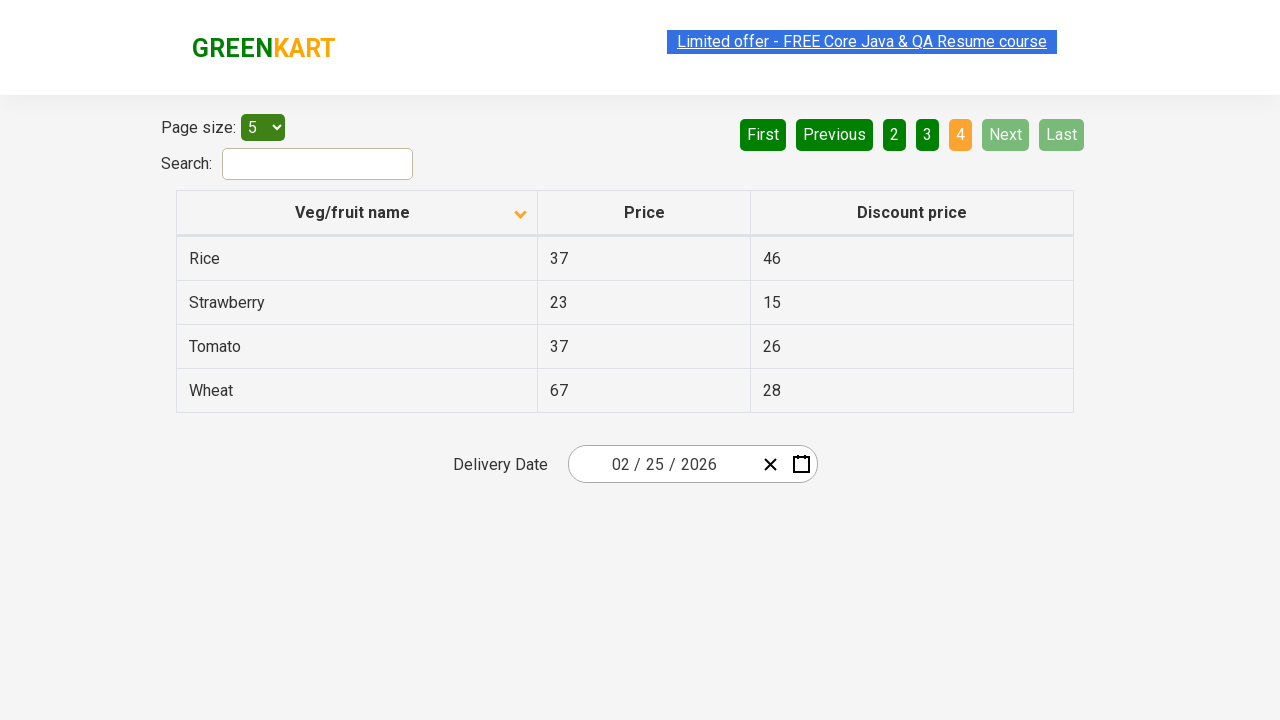